Navigates to the links page and verifies the Home link is present

Starting URL: https://demoqa.com/links

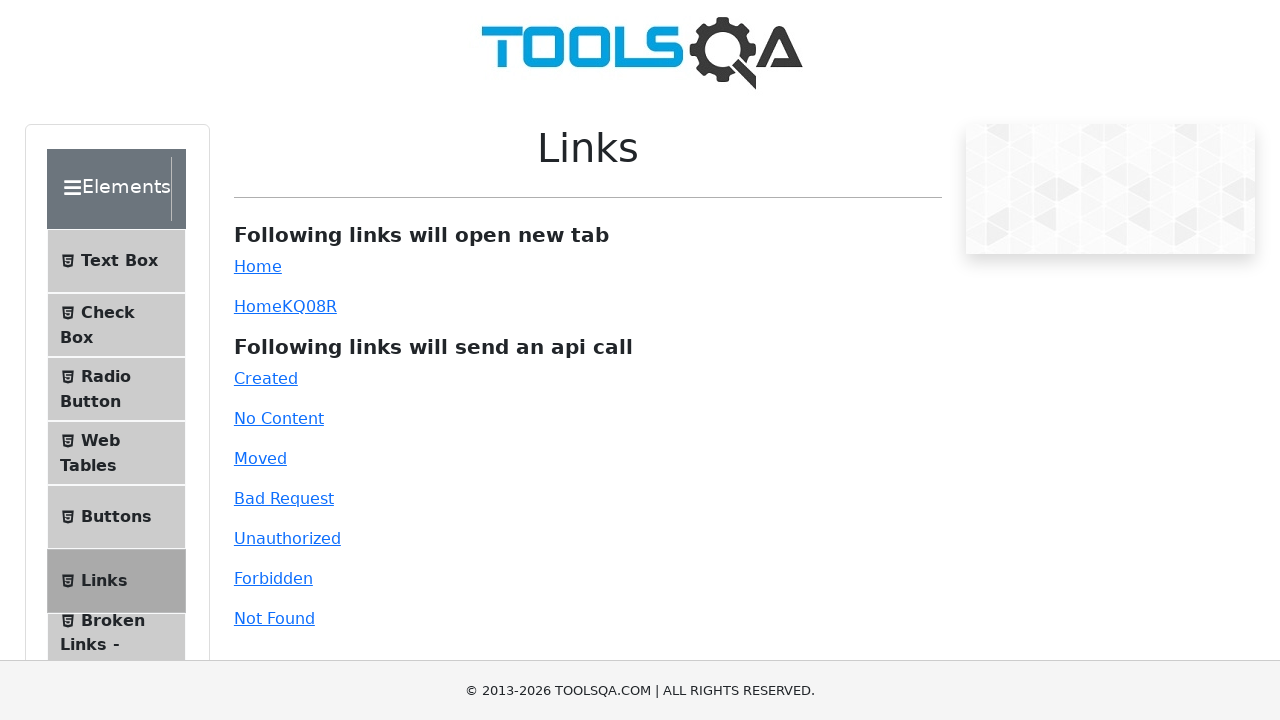

Navigated to links page at https://demoqa.com/links
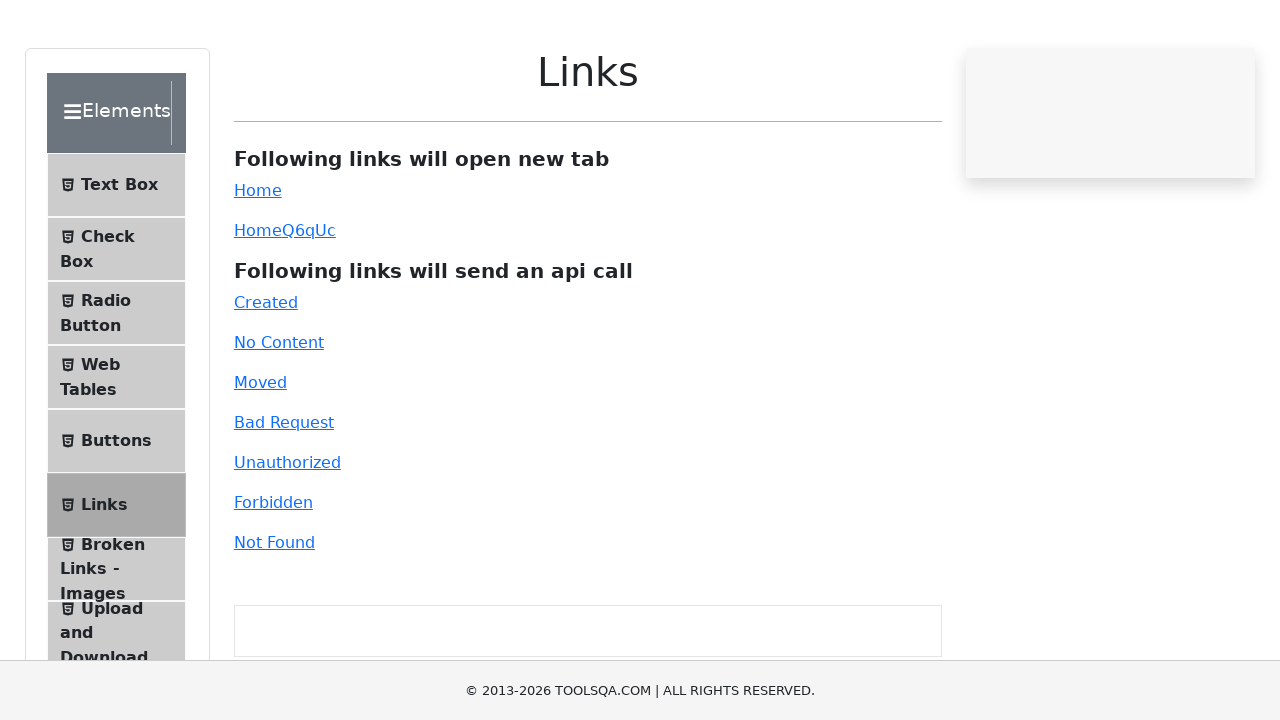

Home link is present on the page
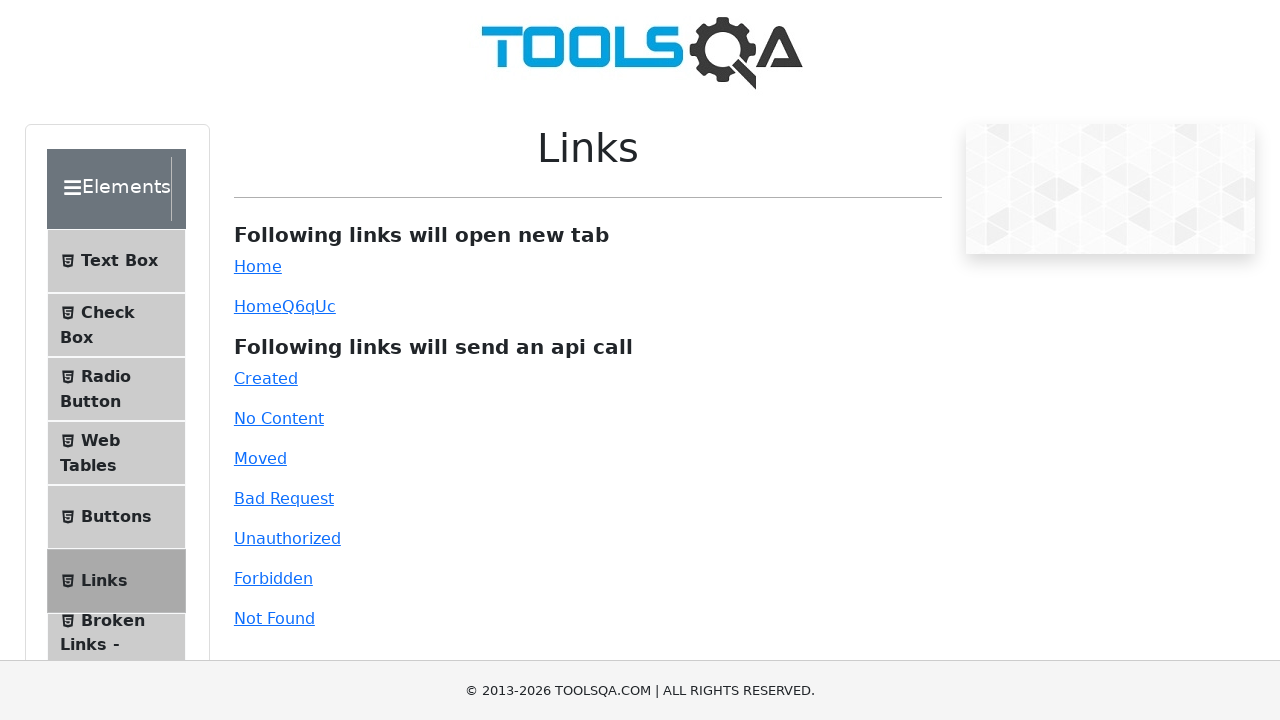

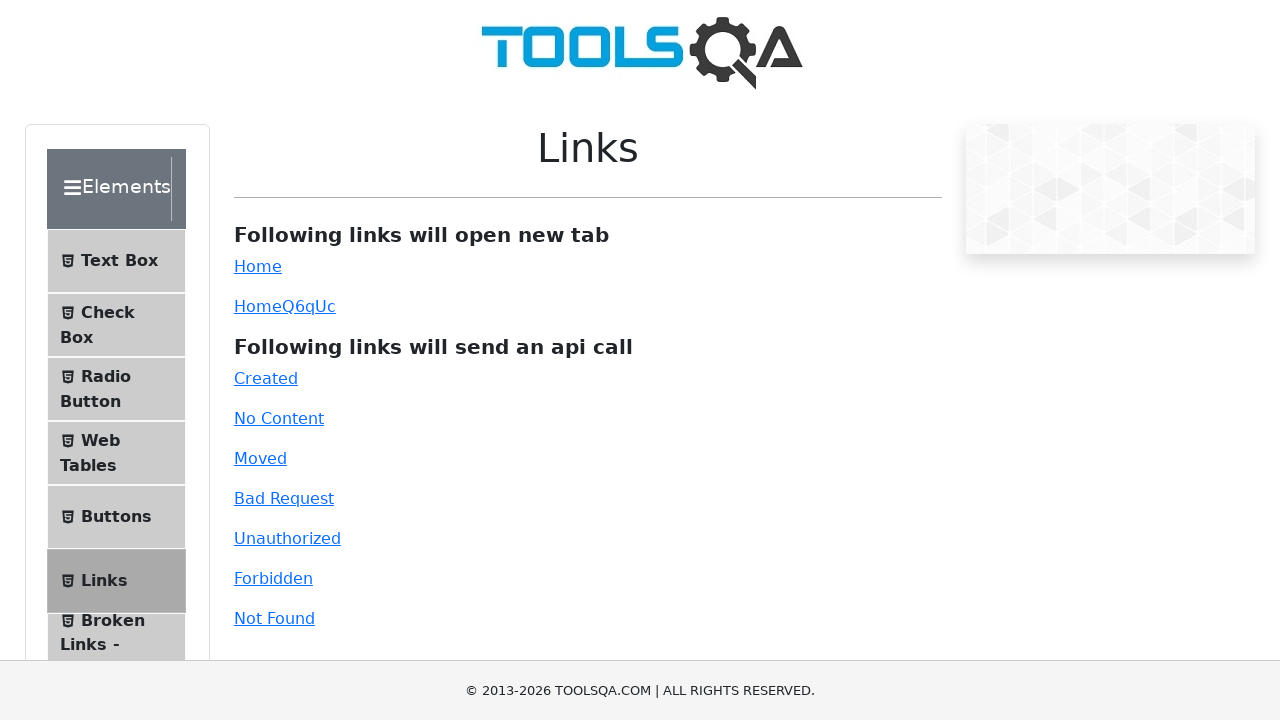